Tests browser alert handling by triggering simple alerts, confirm dialogs, and prompt dialogs, then accepting, dismissing, or entering text as appropriate

Starting URL: https://letcode.in/alert

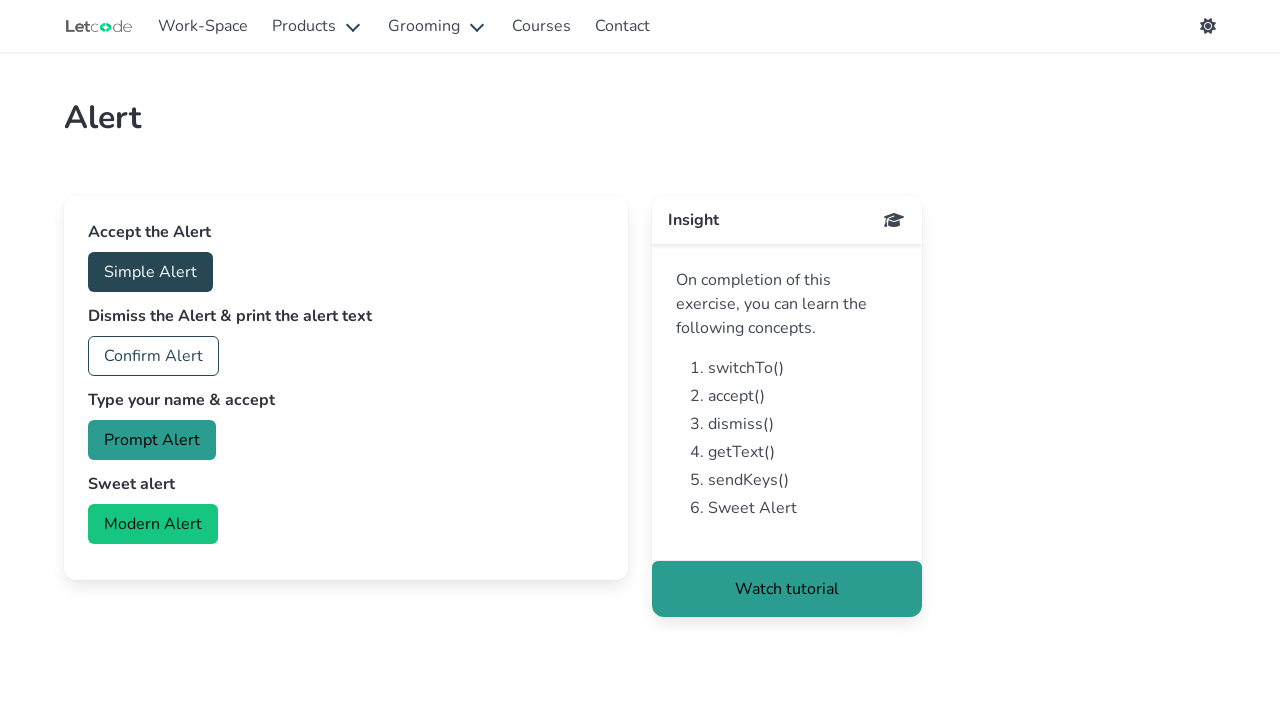

Navigated to alert testing page at https://letcode.in/alert
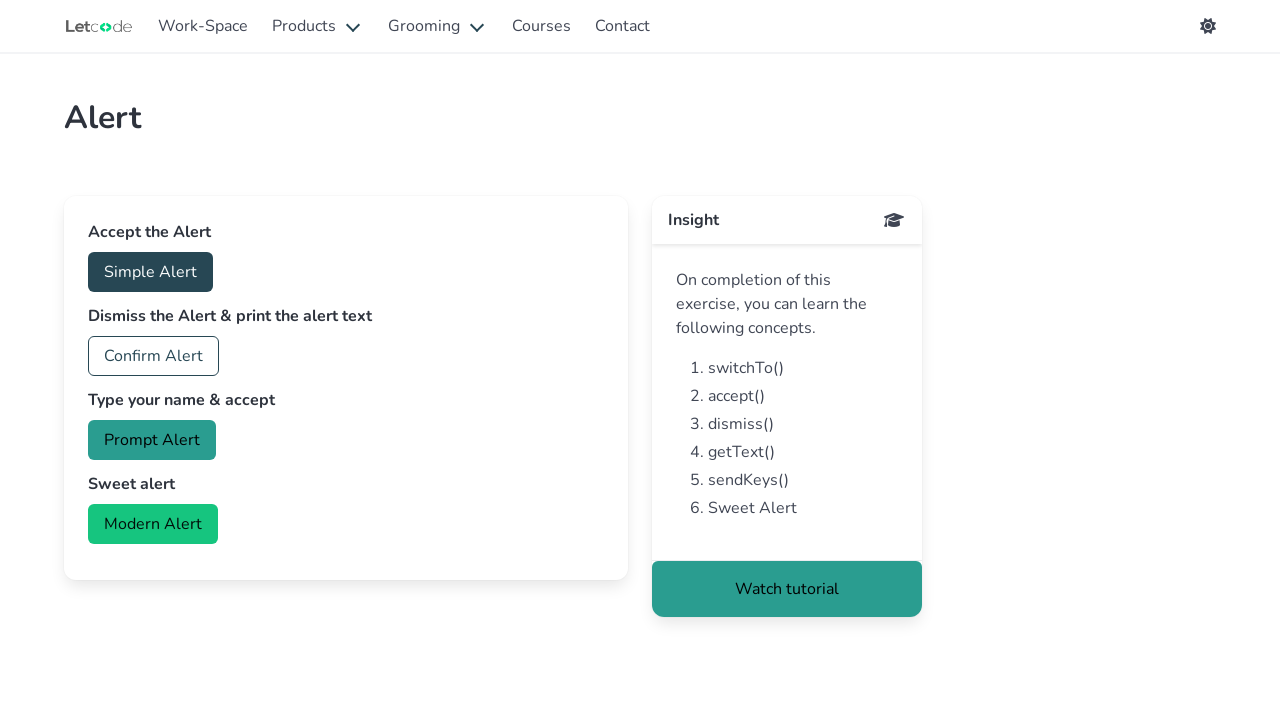

Clicked button to trigger simple alert at (150, 272) on #accept
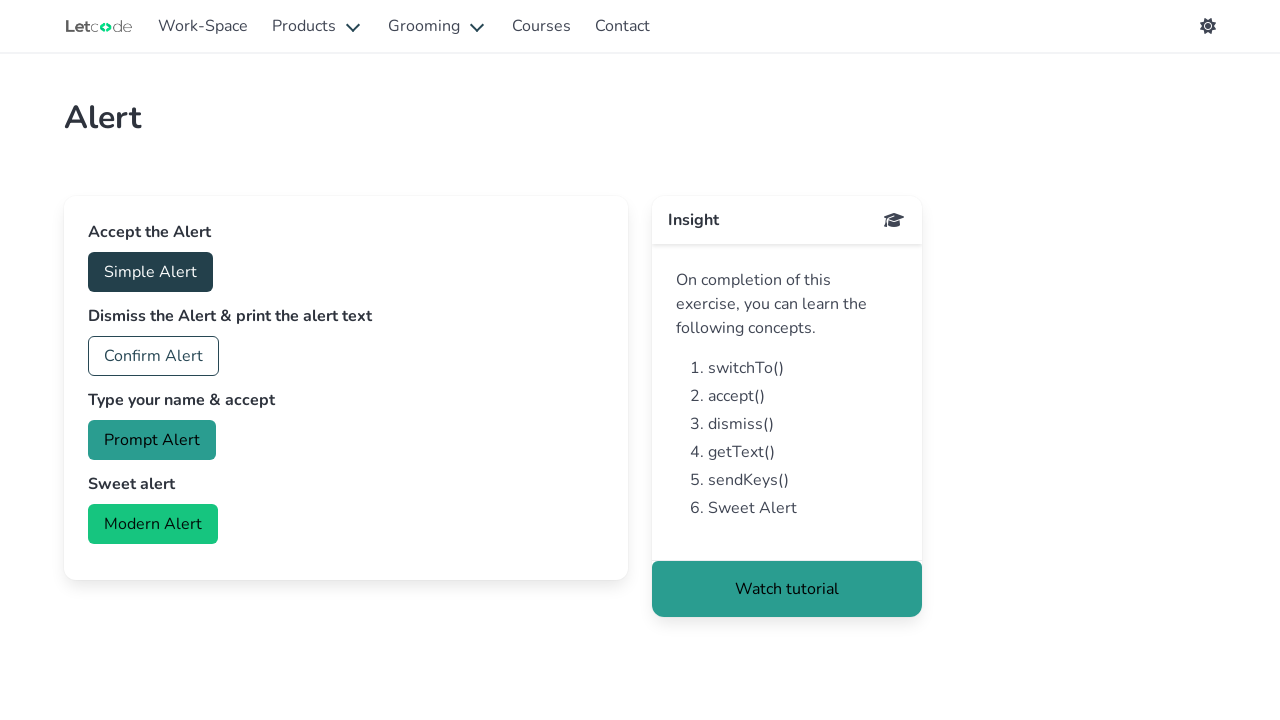

Set up dialog handler to accept simple alert
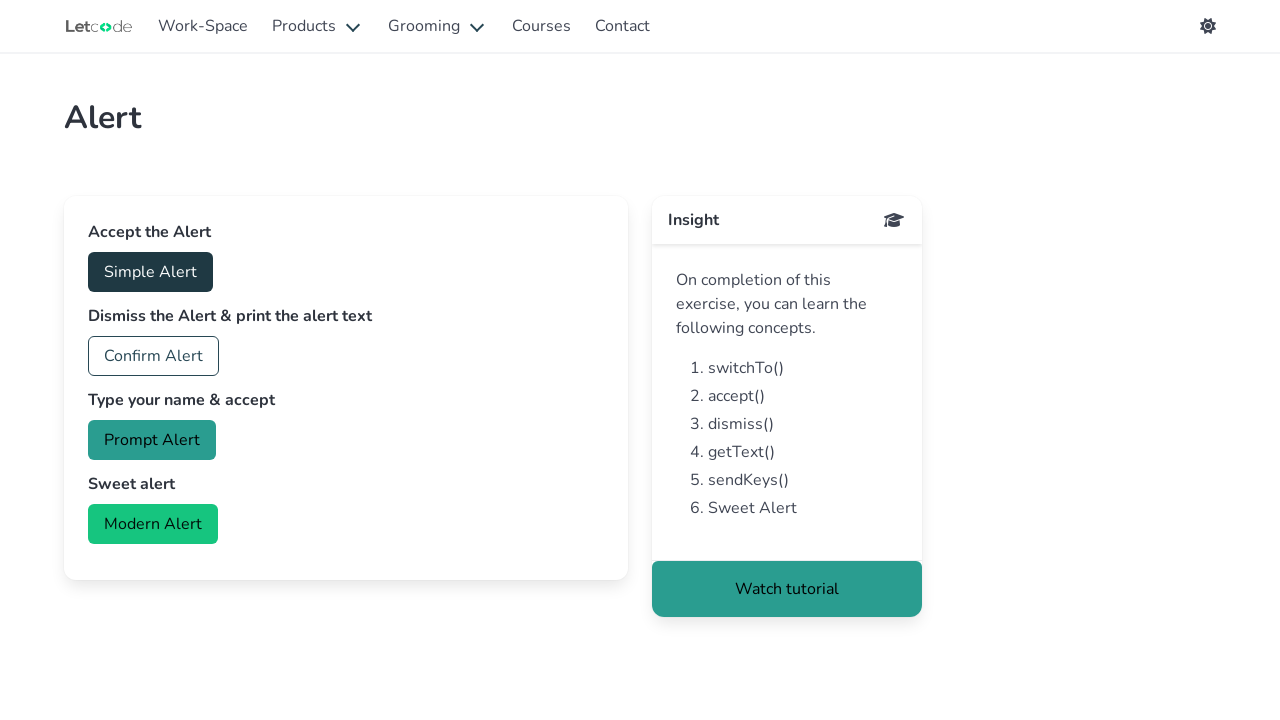

Waited 500ms for alert handling to complete
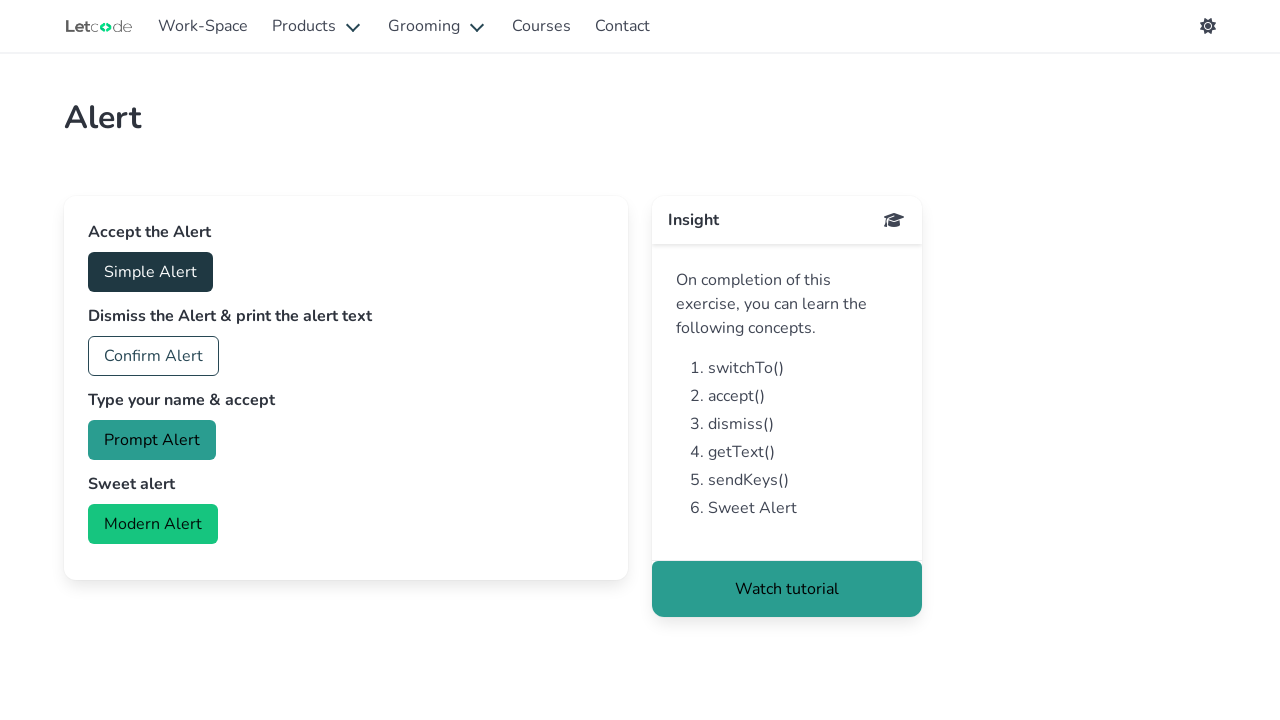

Clicked button to trigger confirm dialog at (154, 356) on #confirm
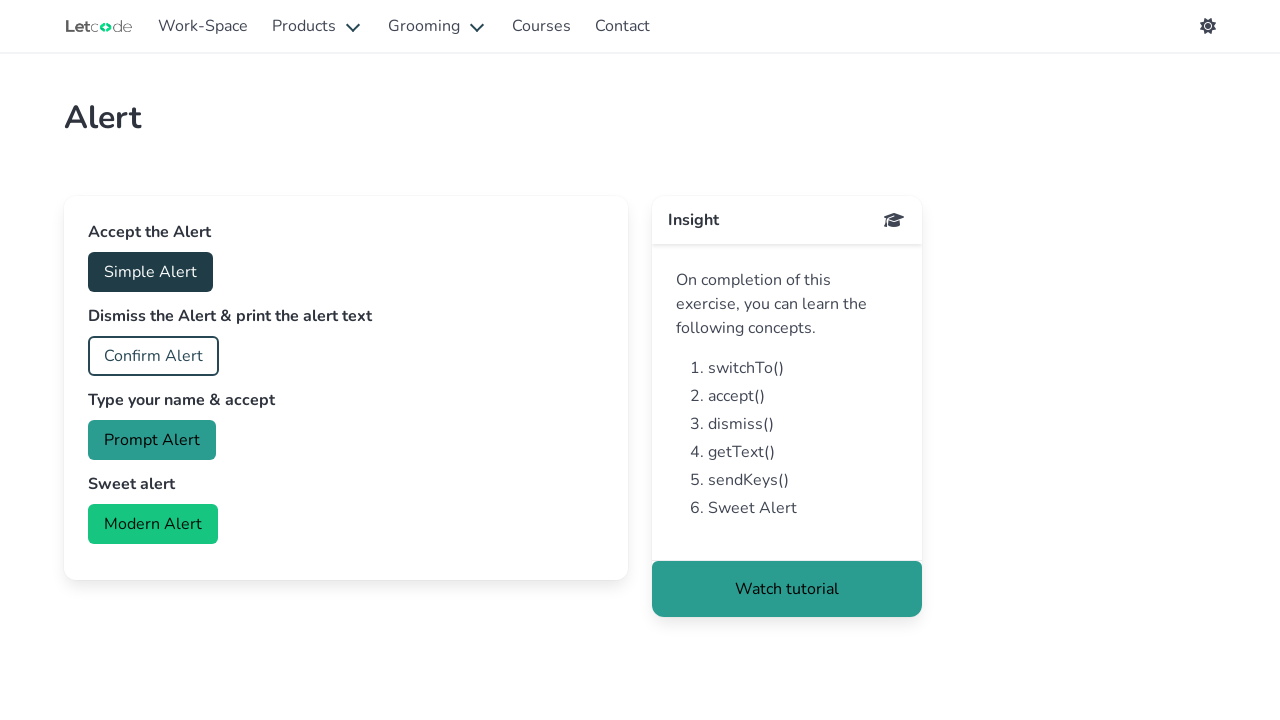

Set up dialog handler to dismiss confirm dialog
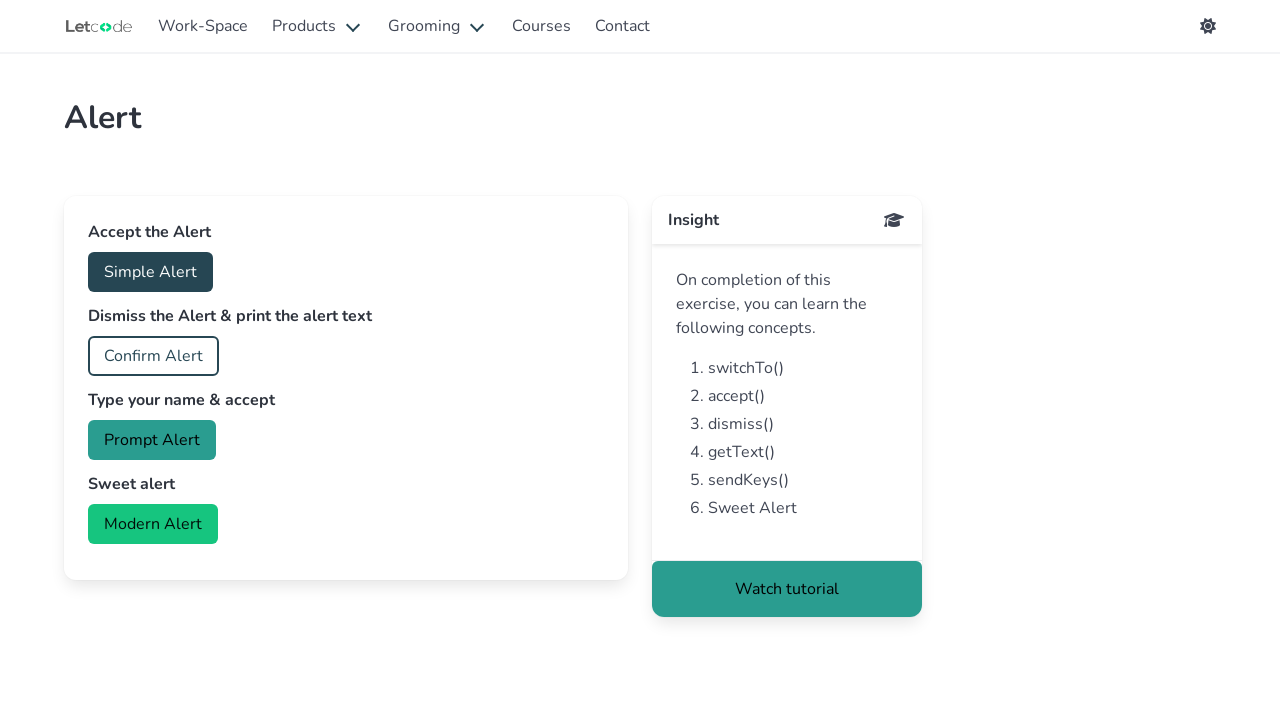

Waited 500ms for confirm dialog handling to complete
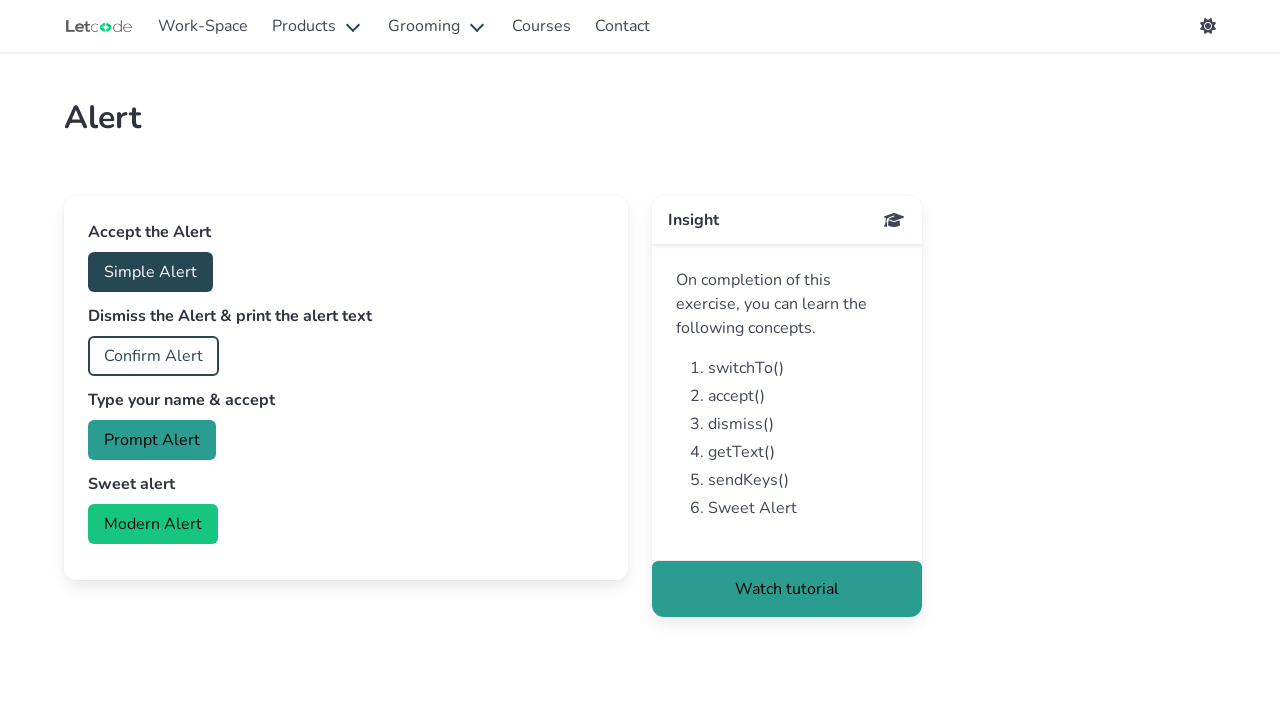

Clicked button to trigger prompt dialog at (152, 440) on #prompt
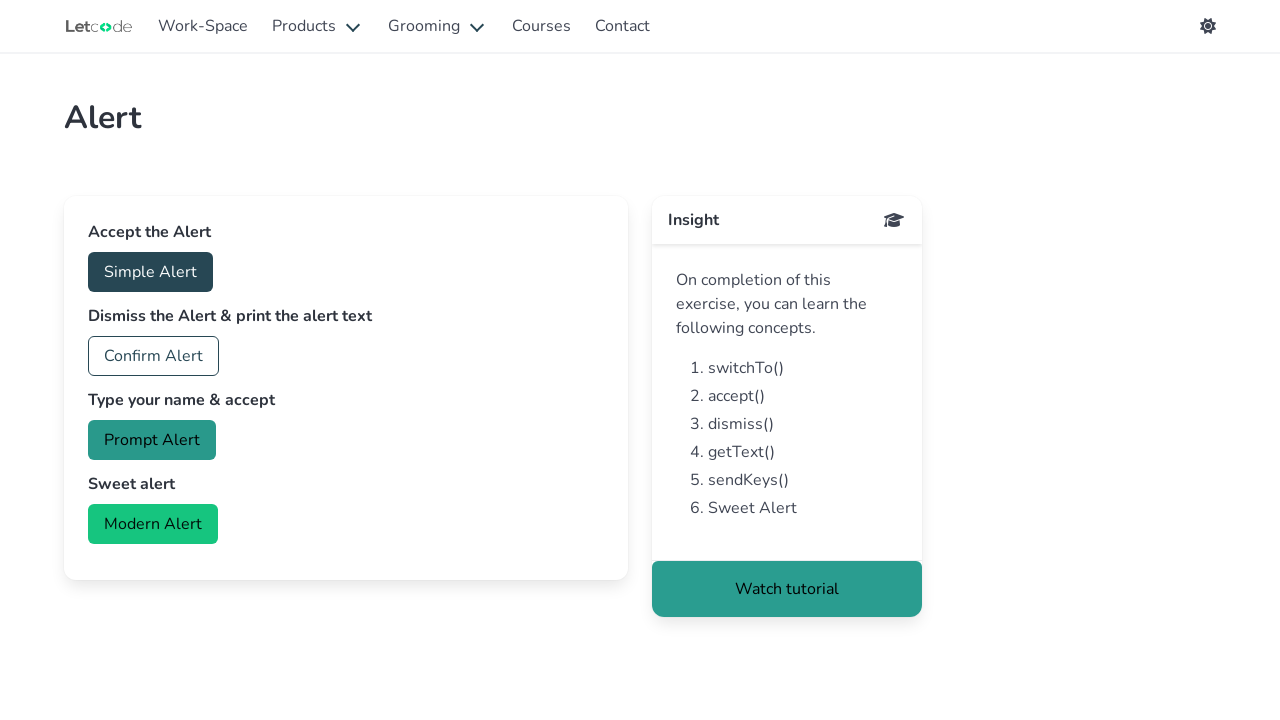

Set up dialog handler to enter 'Hema sri' in prompt and accept
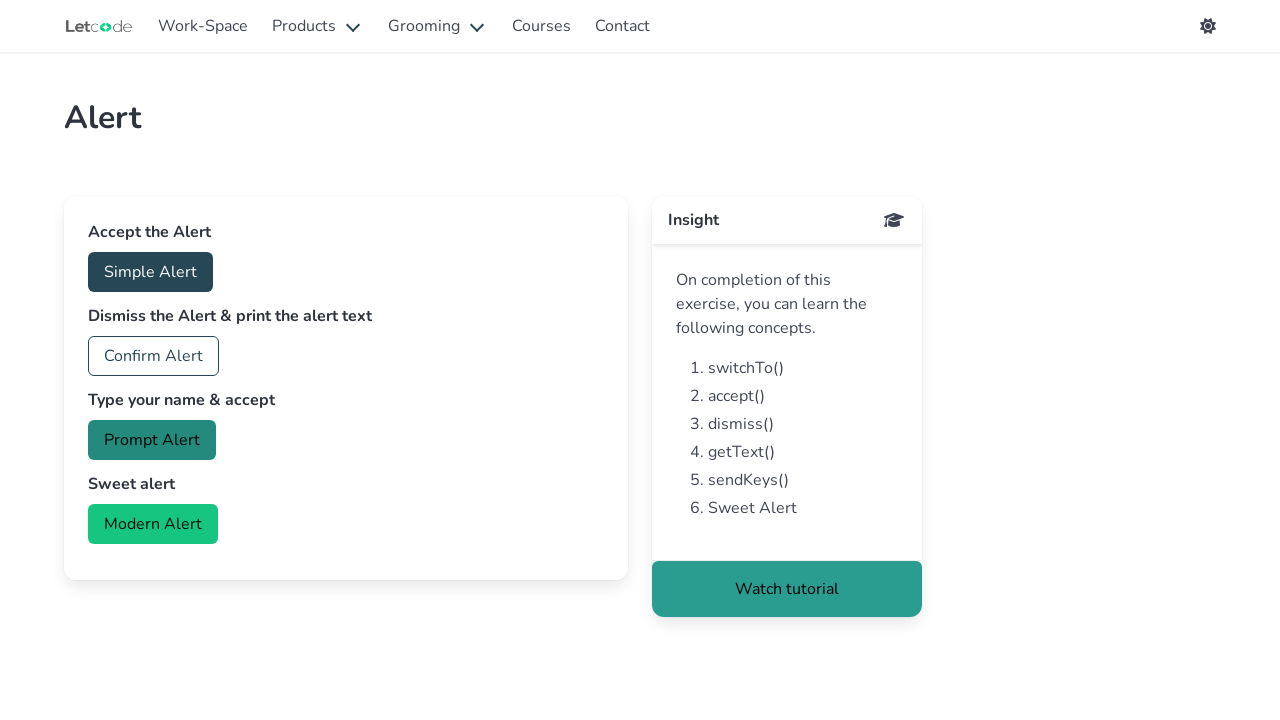

Waited 500ms for prompt dialog handling to complete
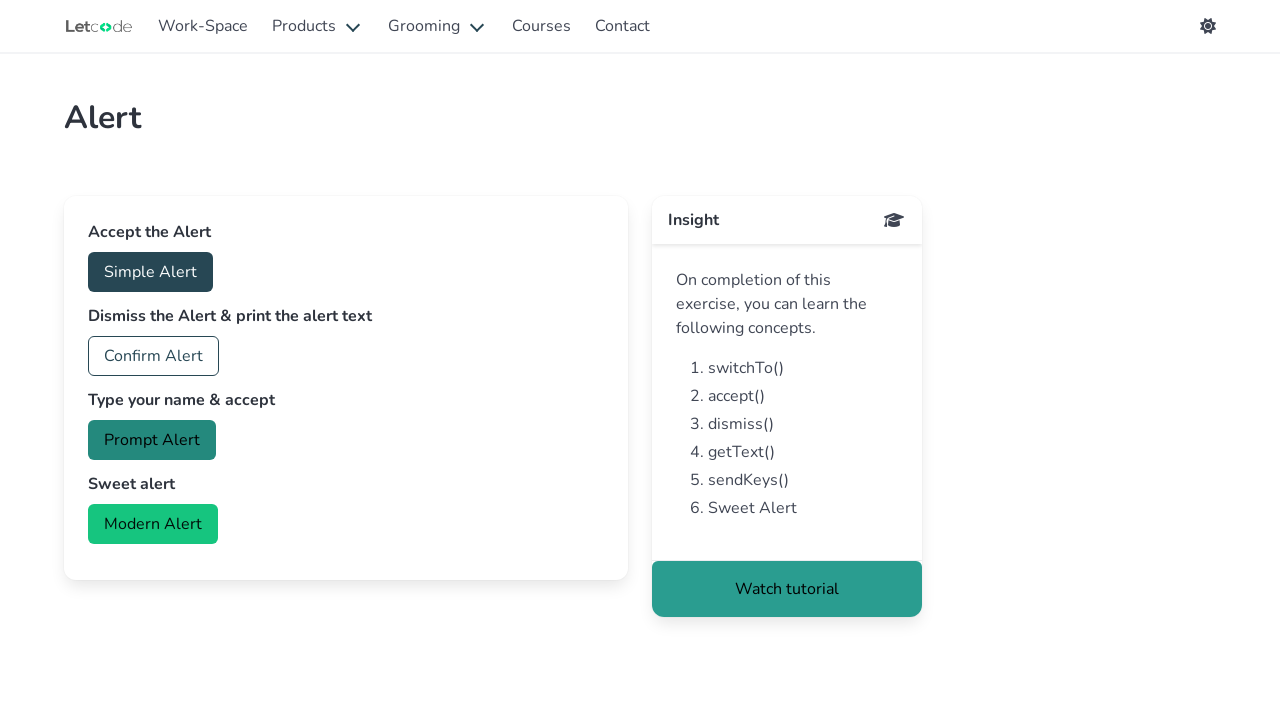

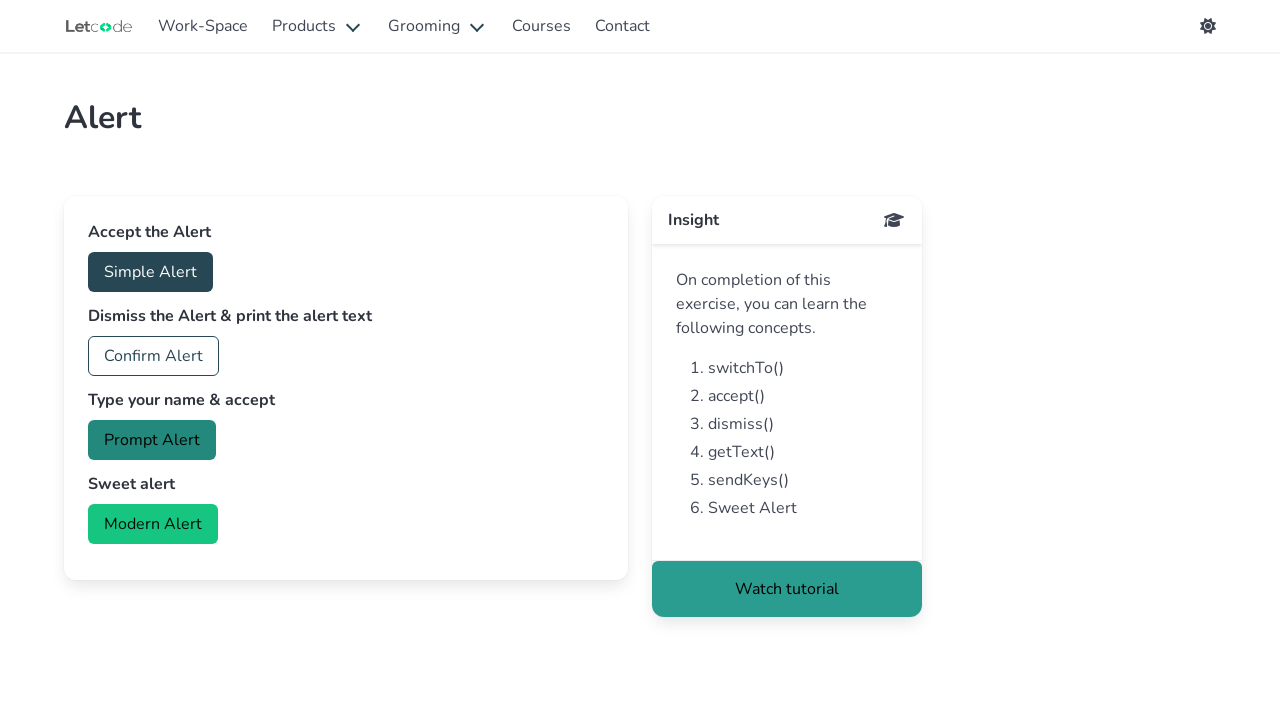